Tests an explicit wait scenario by waiting for a price element to display '100', then clicking a book button, calculating an answer based on a displayed value using logarithmic formula, and submitting the solution.

Starting URL: http://suninjuly.github.io/explicit_wait2.html

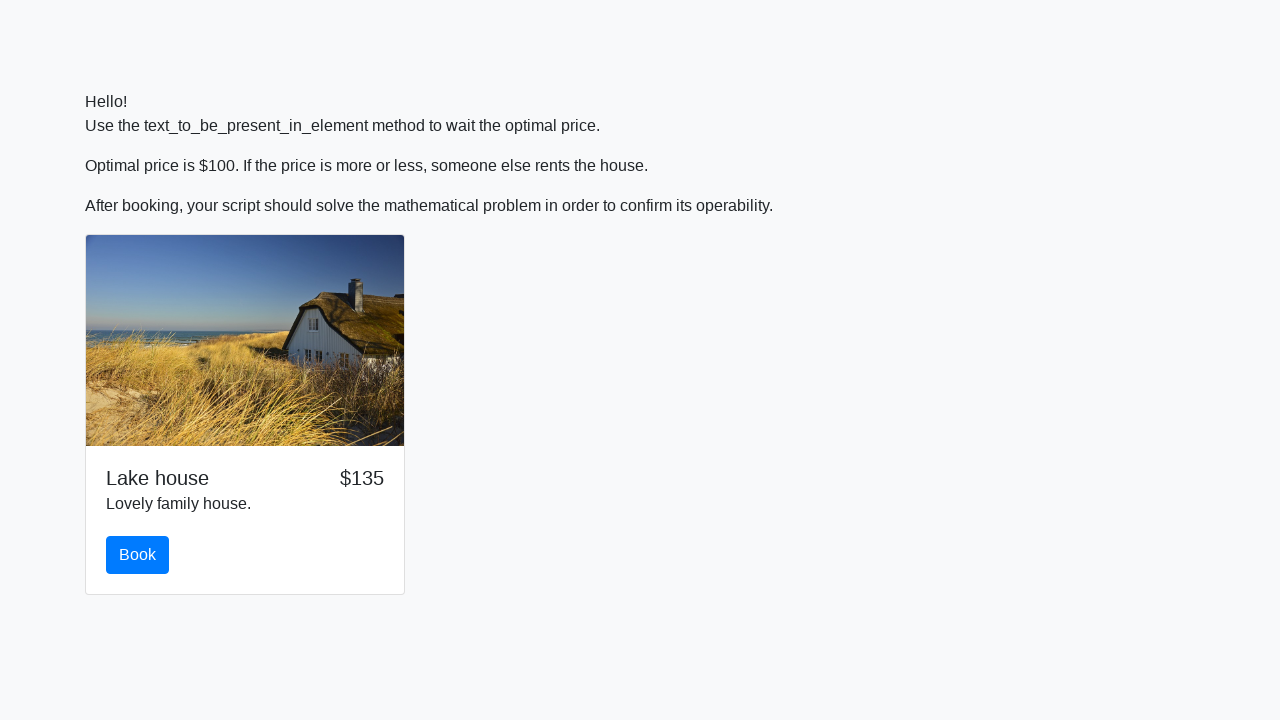

Waited for price element to display '100'
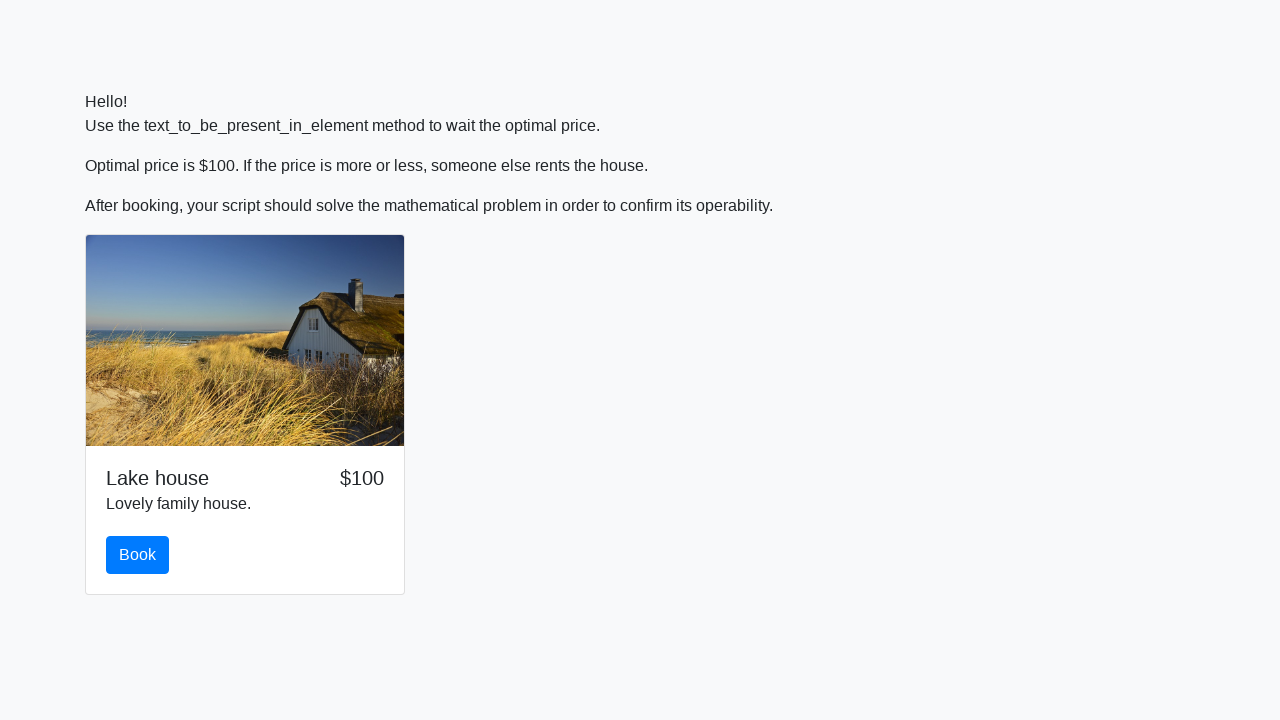

Clicked the book button at (138, 555) on #book
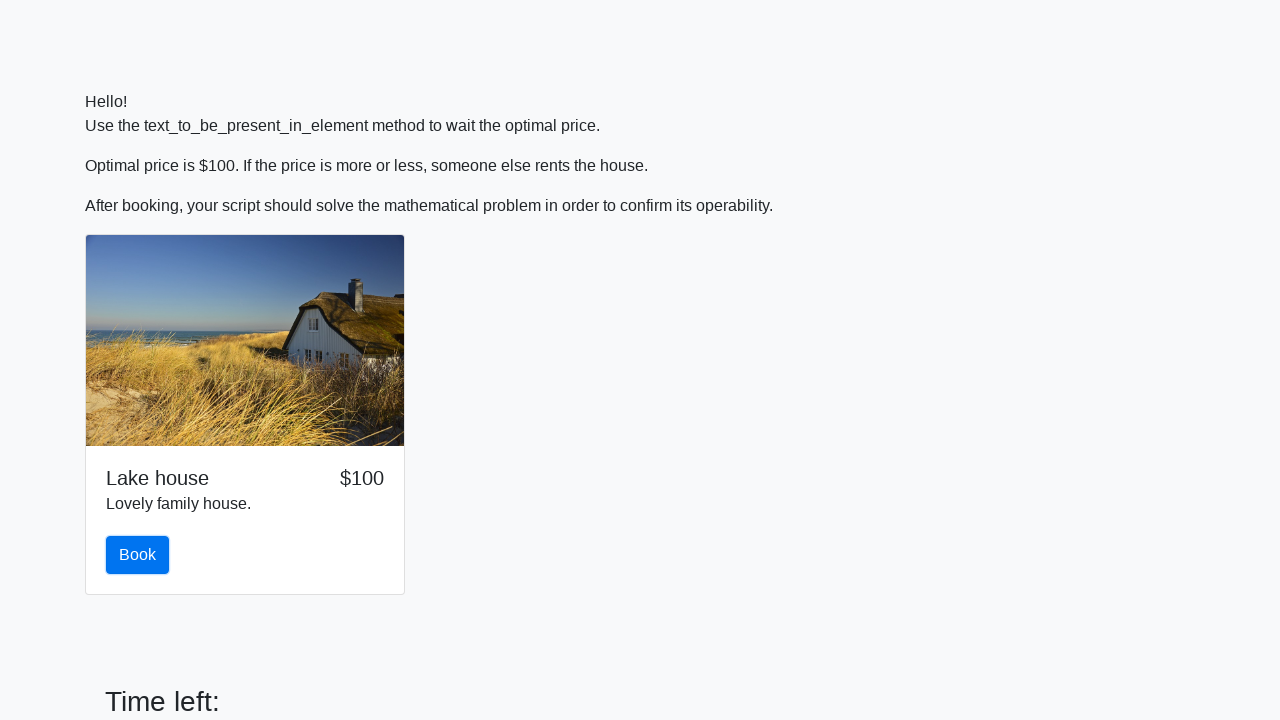

Retrieved input value from page
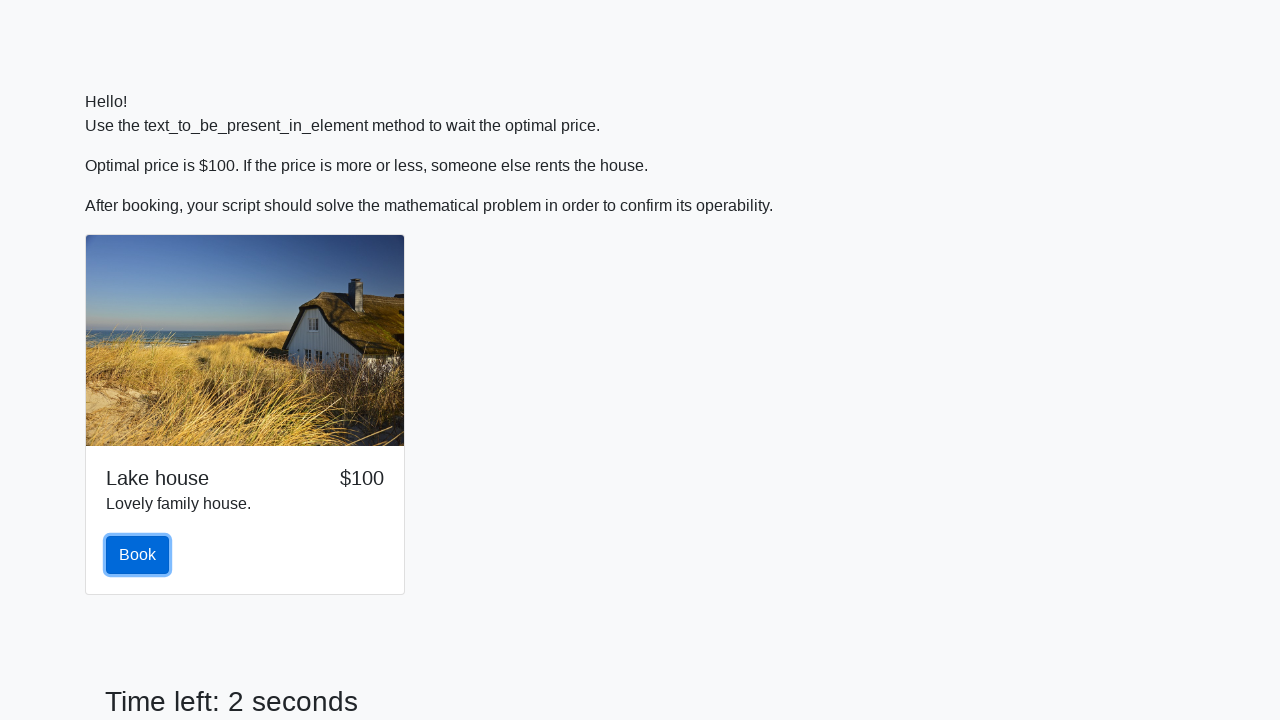

Filled answer field with logarithmic calculation result on #answer
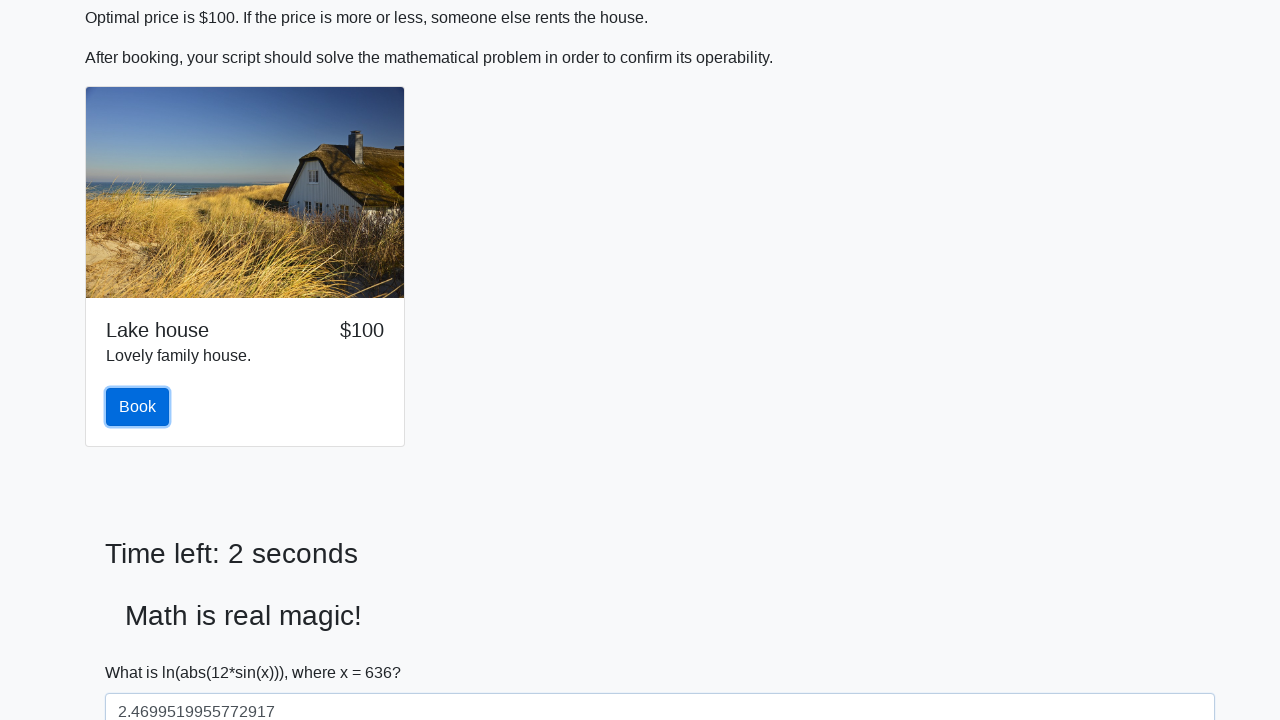

Clicked the solve button to submit solution at (143, 651) on #solve
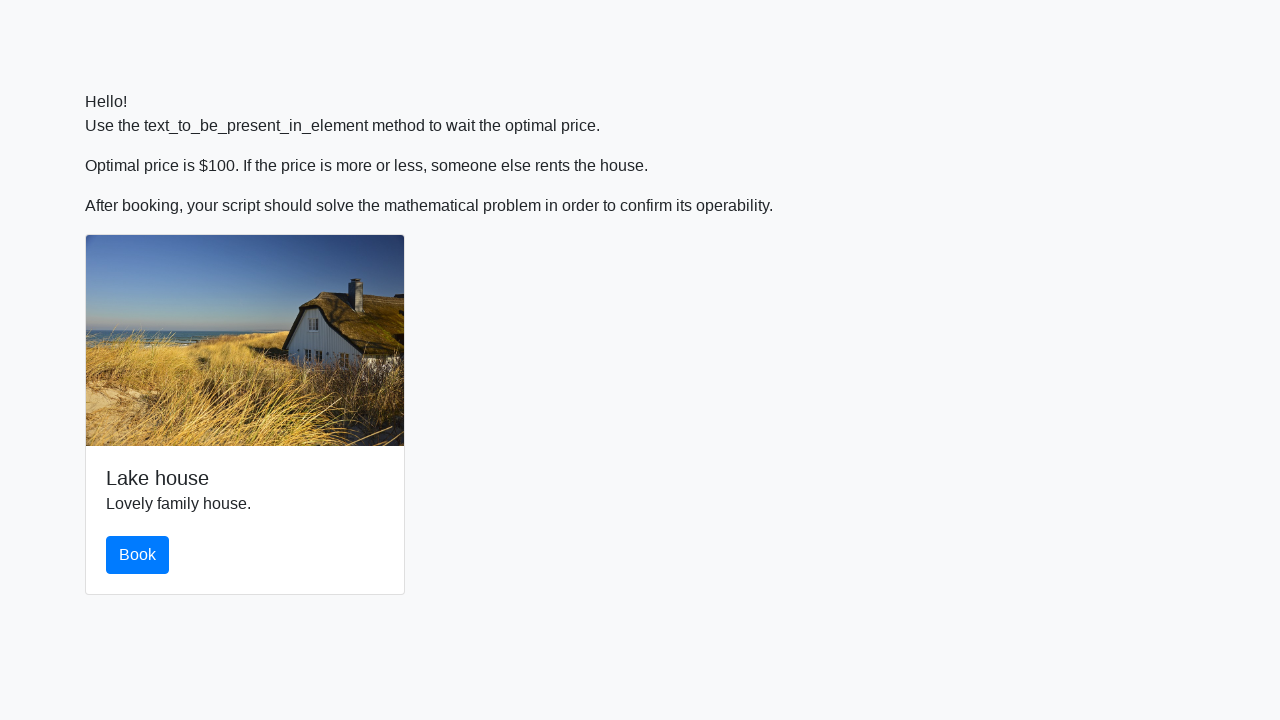

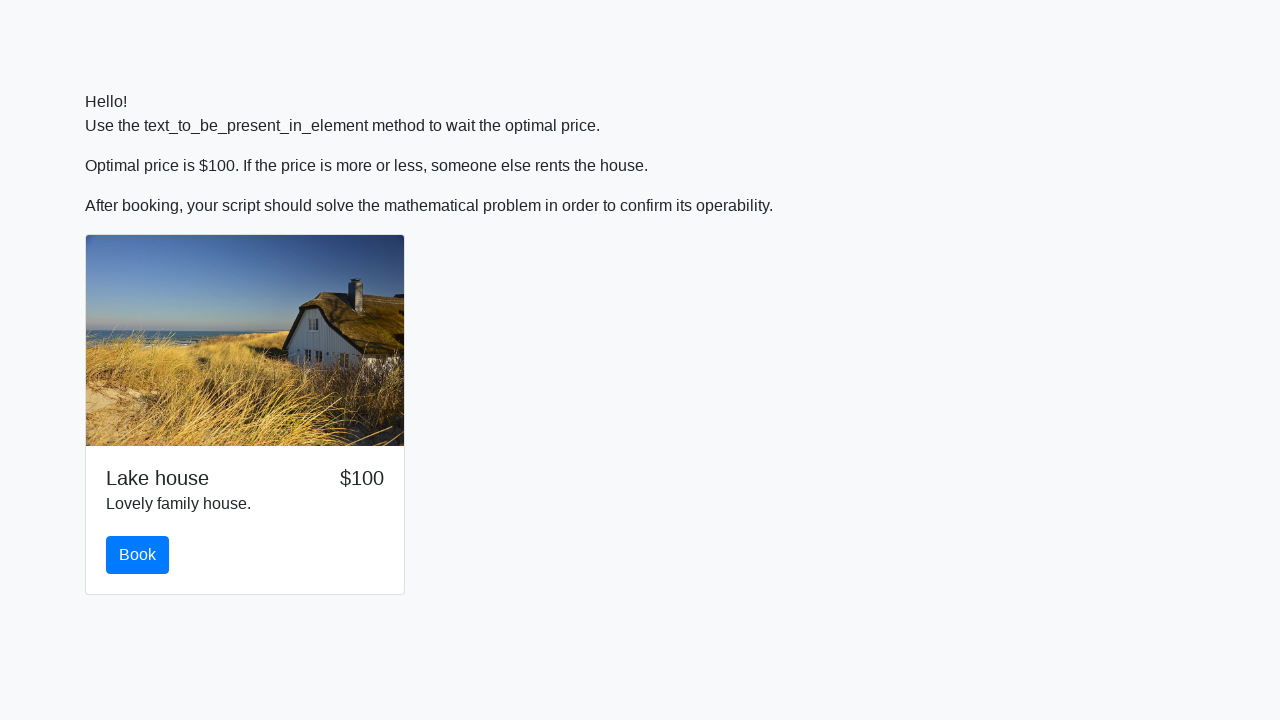